Navigates to BrowserStack's mobile devices page, scrolls to the CSV download link in the statistics section, and clicks to download the file.

Starting URL: https://www.browserstack.com/test-on-the-right-mobile-devices

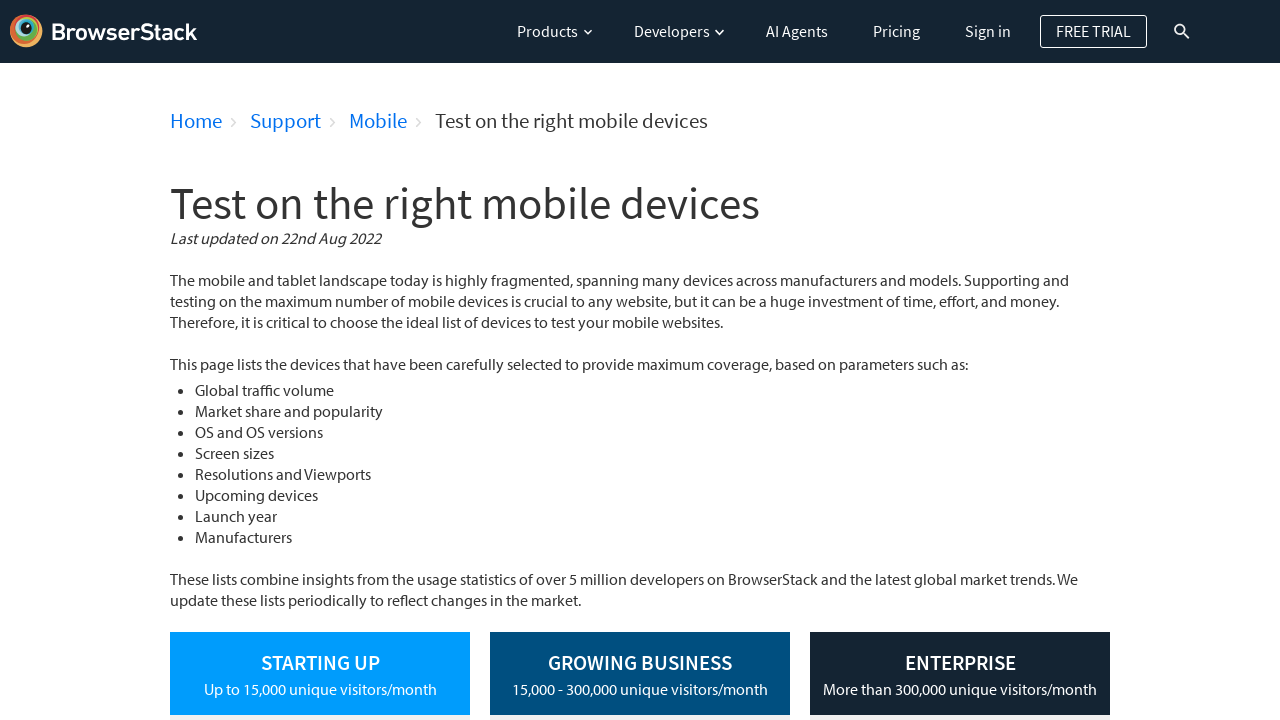

Navigated to BrowserStack mobile devices page
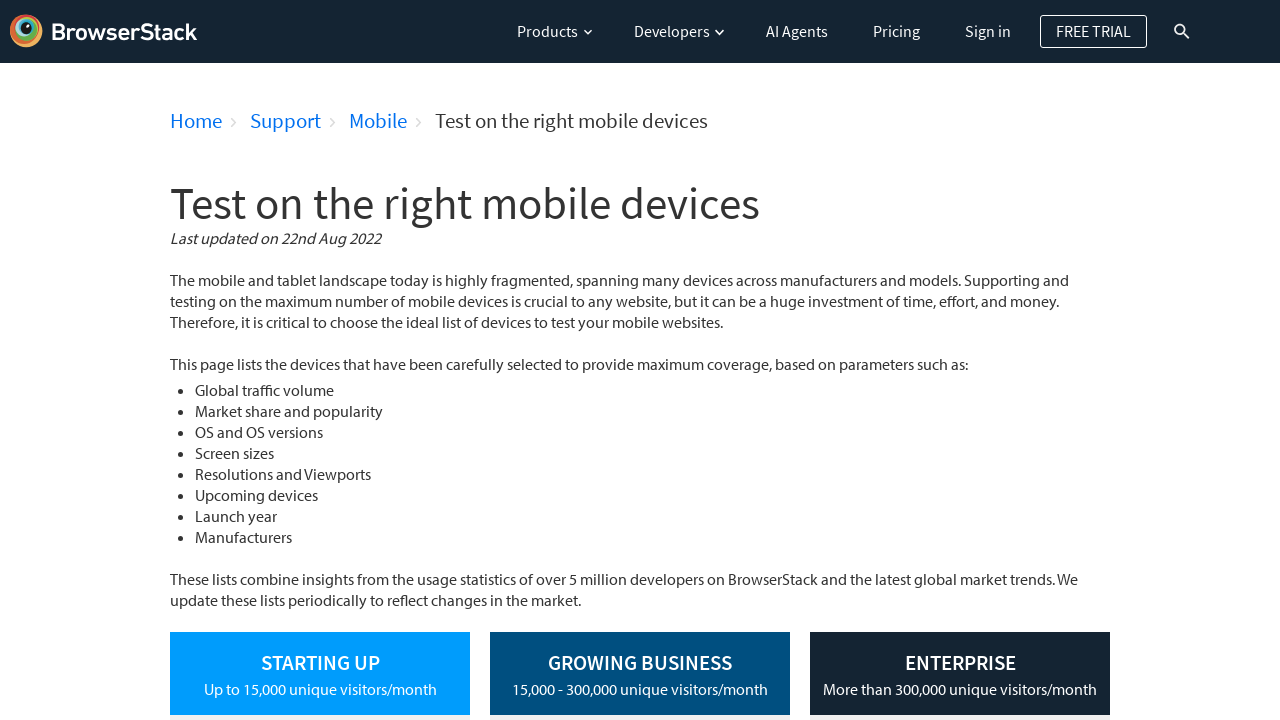

Located CSV download link in statistics section
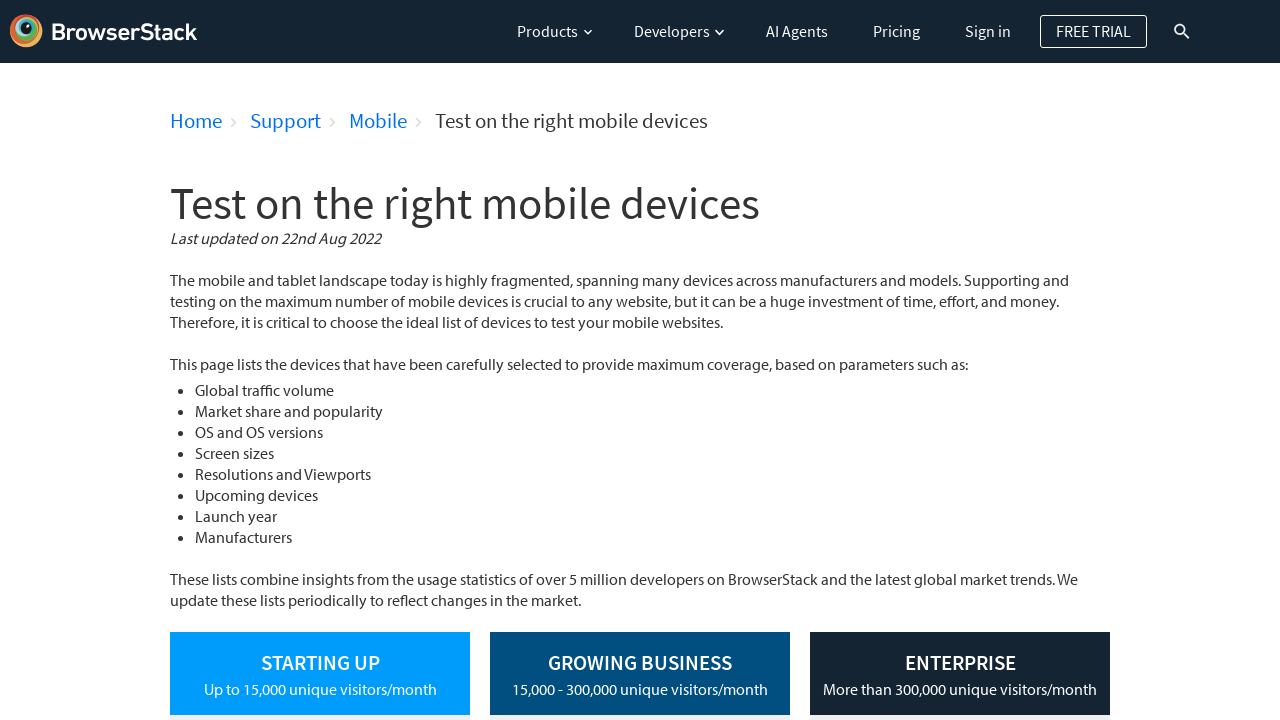

Scrolled to CSV download link
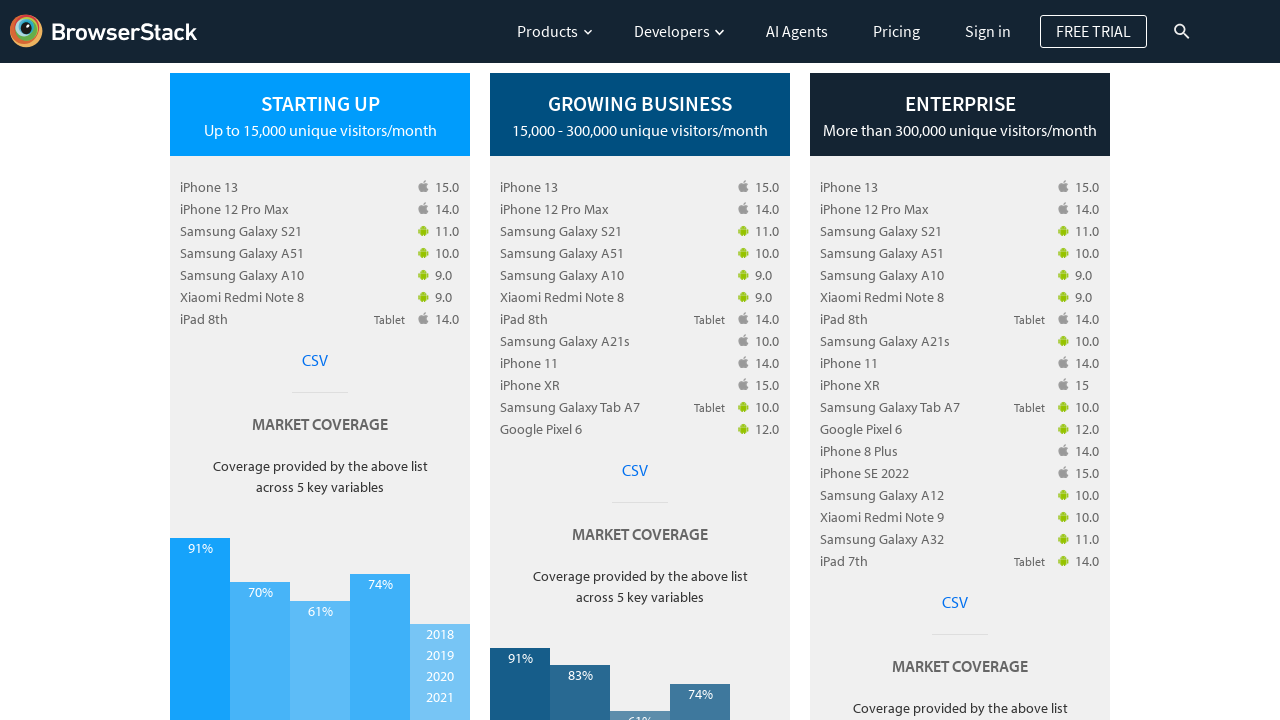

Waited for scroll animation to complete
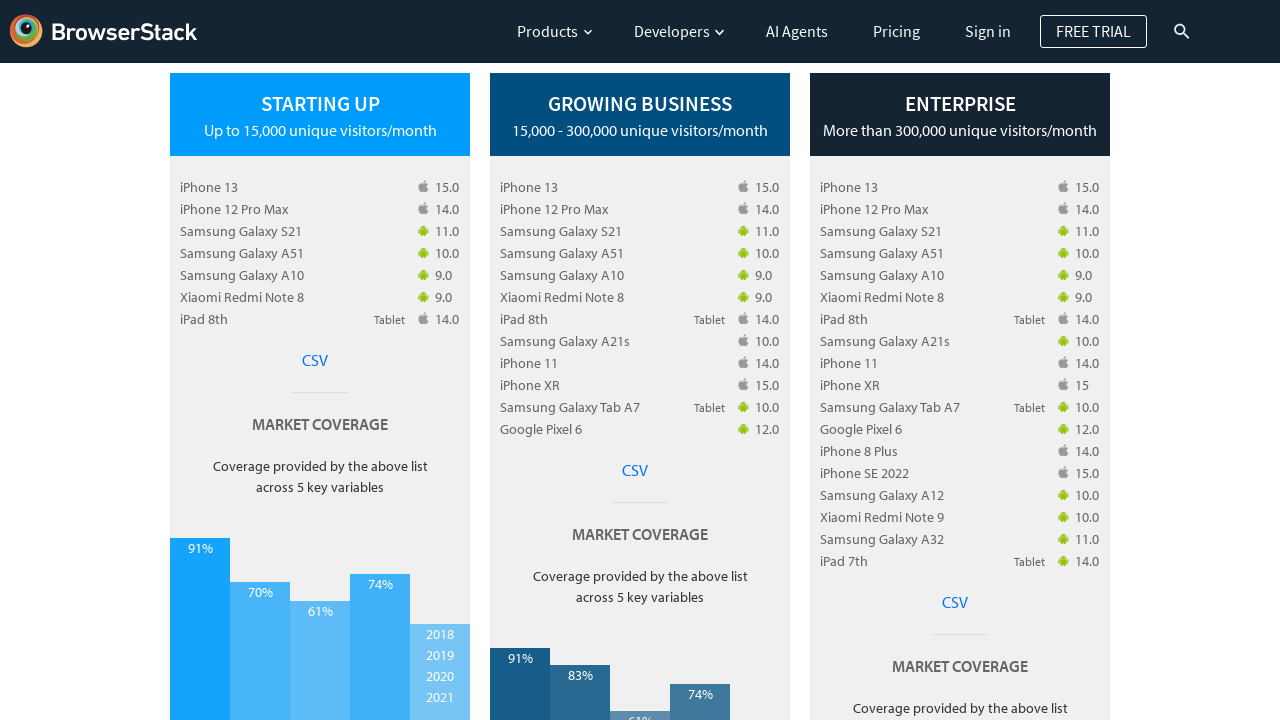

Clicked CSV download link at (315, 360) on xpath=//div[contains(@class,' startingup-statistics')]//a[text() = 'CSV']
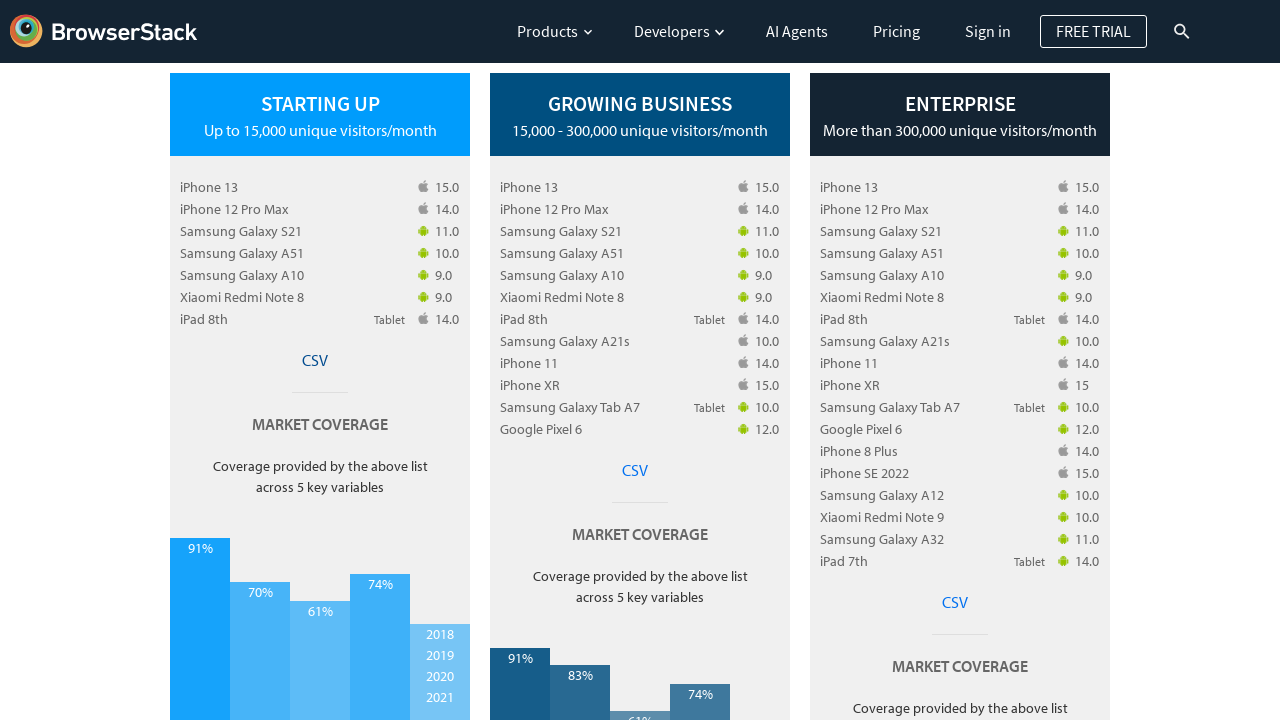

Waited for file download to initiate
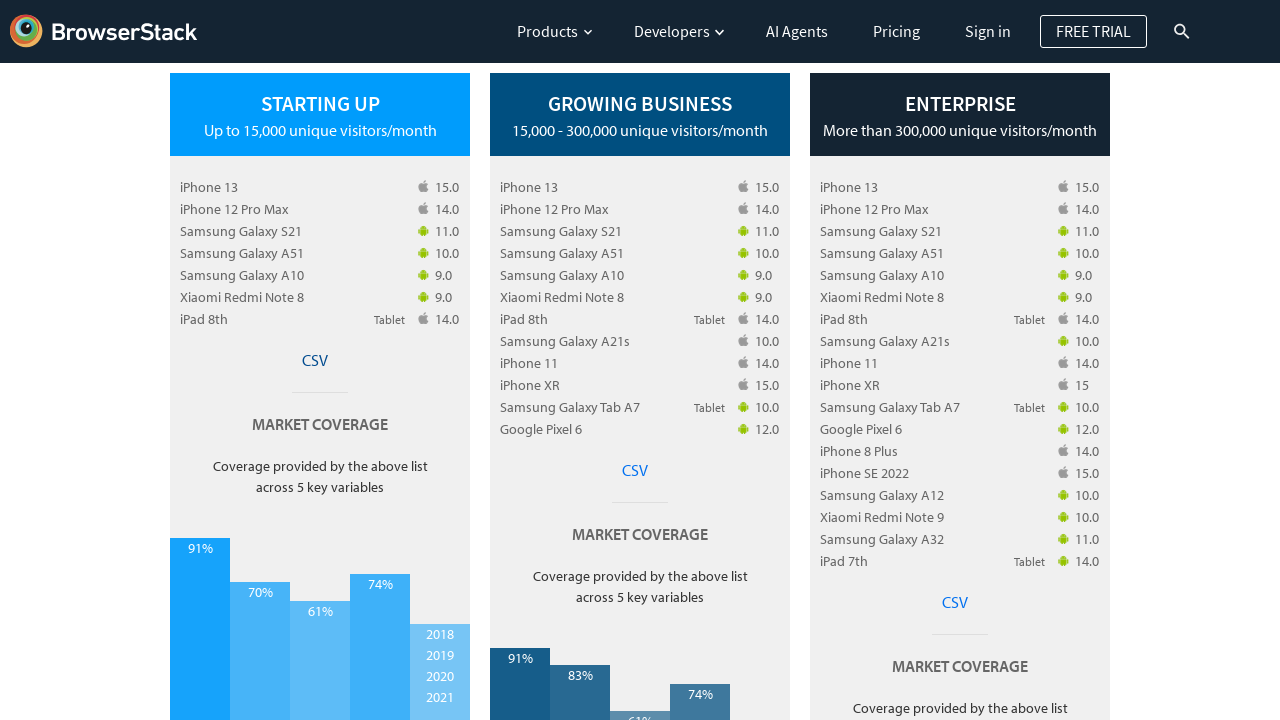

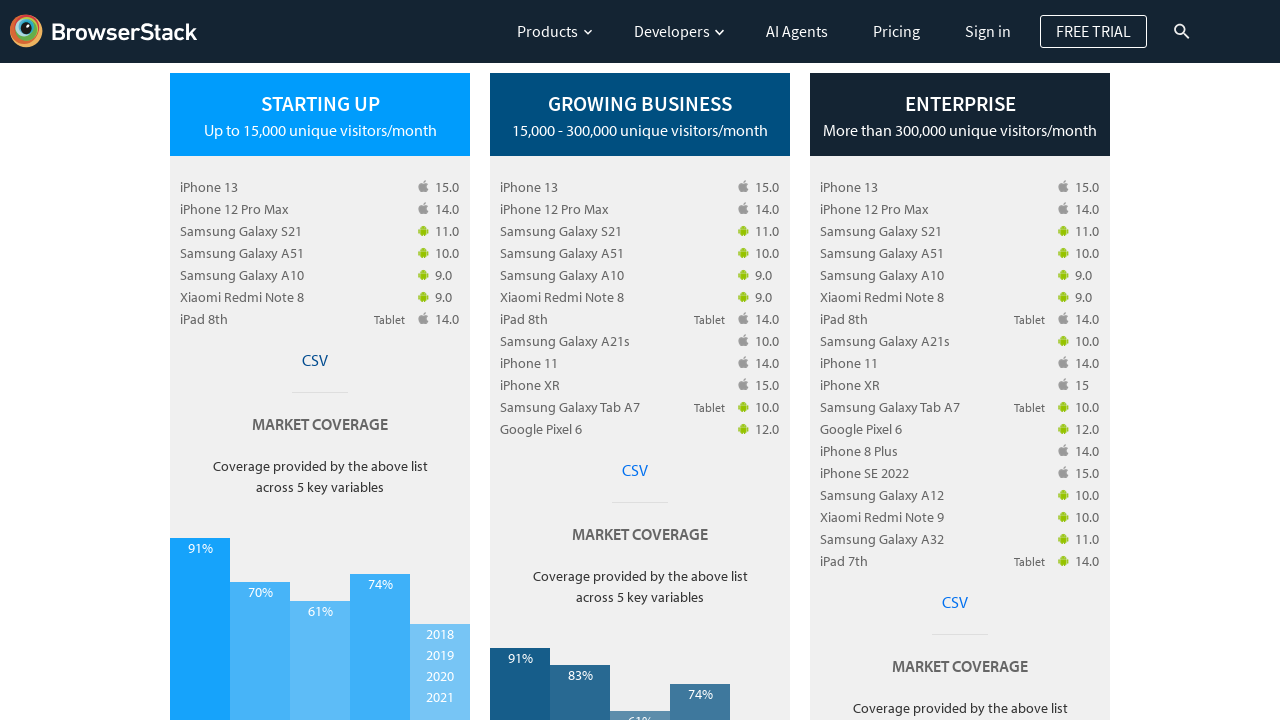